Tests an autosuggestive dropdown by typing a partial search term "ind", waiting for suggestions to appear, and selecting "india" from the dropdown options.

Starting URL: https://rahulshettyacademy.com/dropdownsPractise/

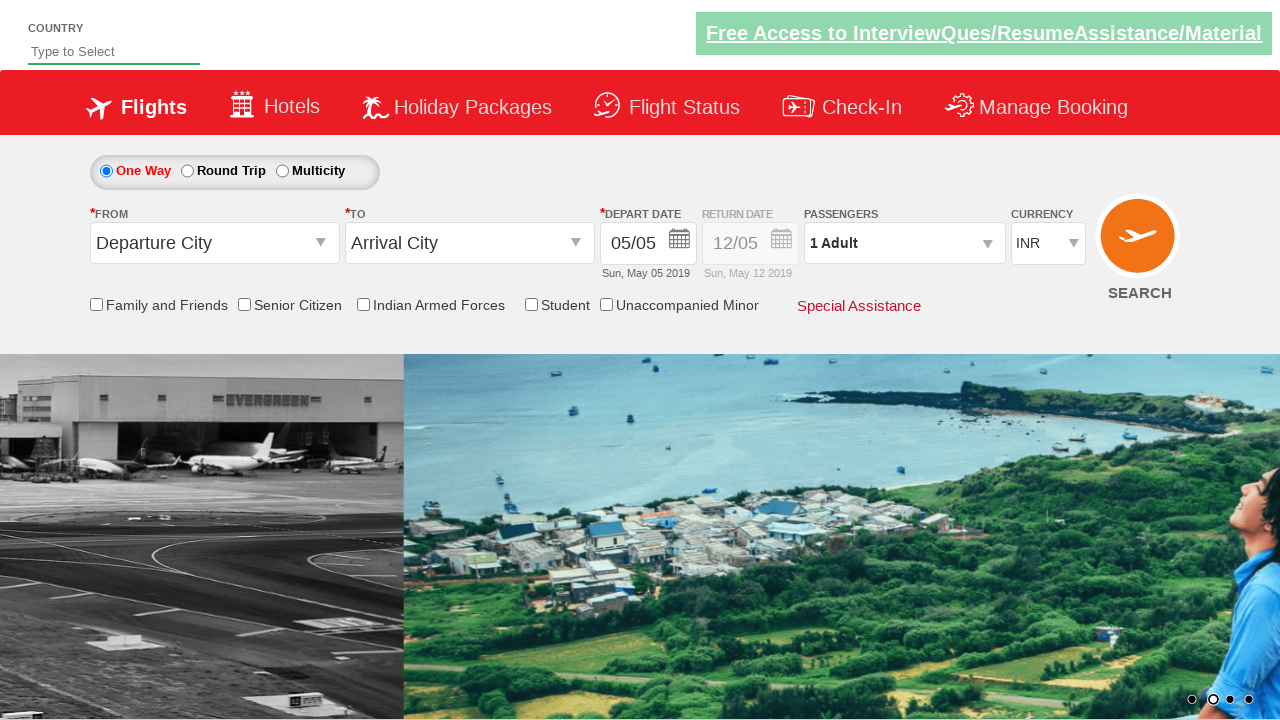

Filled autosuggest field with partial search term 'ind' on #autosuggest
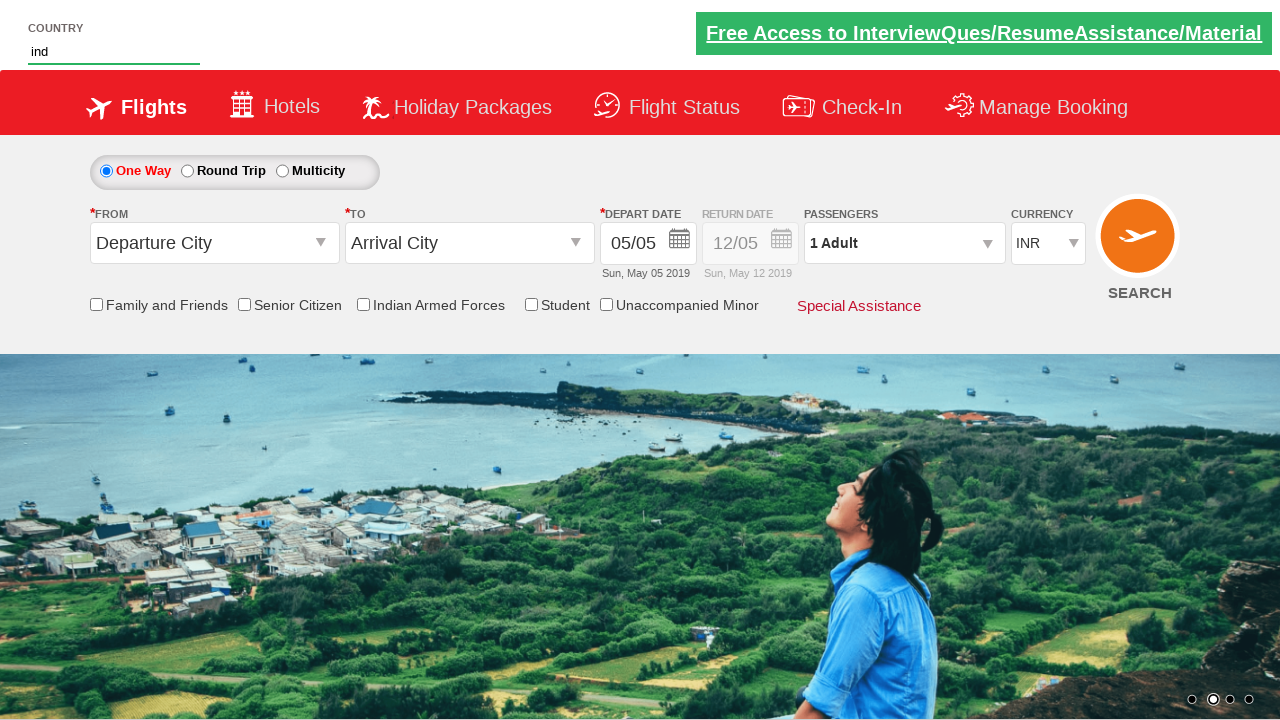

Waited for dropdown suggestions to appear
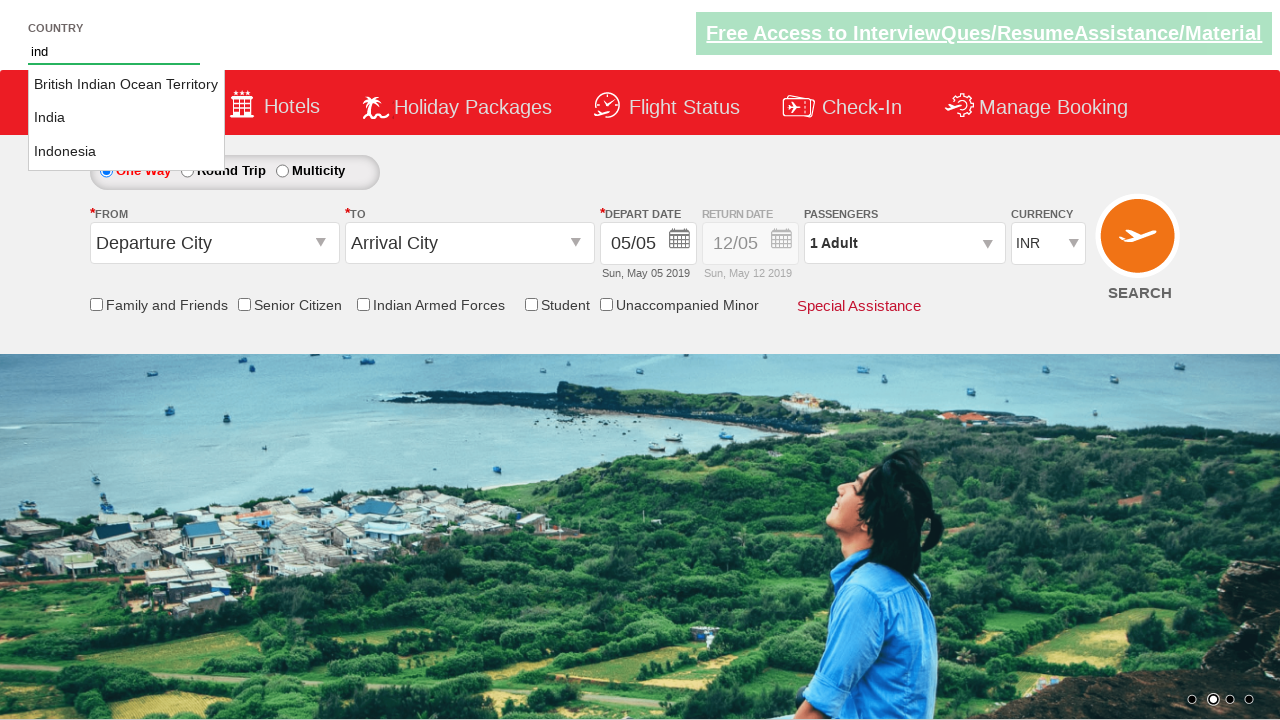

Retrieved all dropdown suggestion options
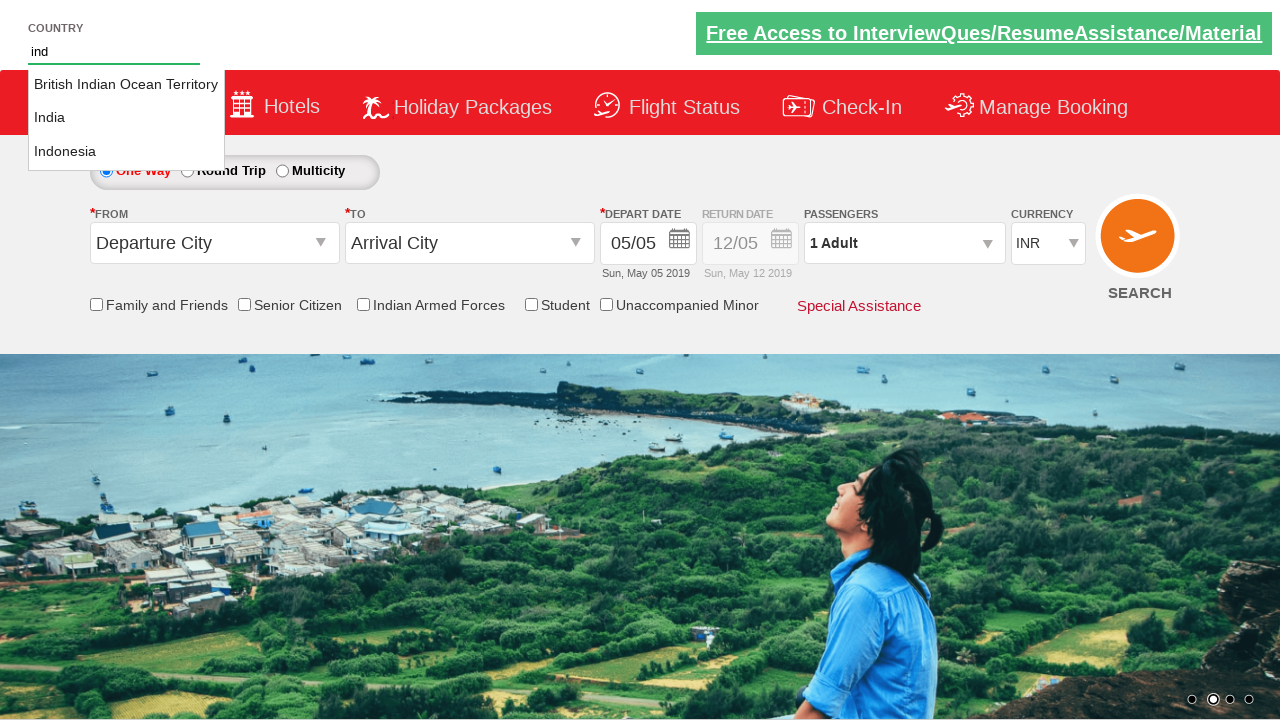

Selected 'india' from dropdown options at (126, 118) on li.ui-menu-item a >> nth=1
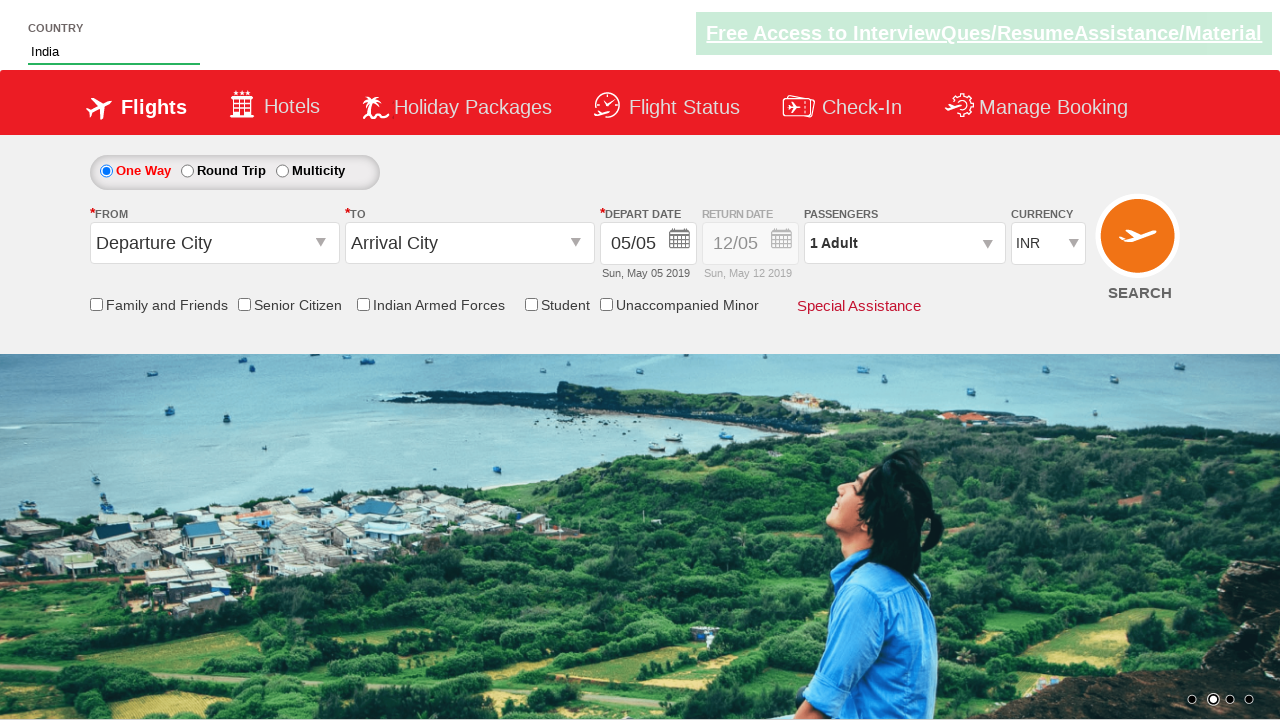

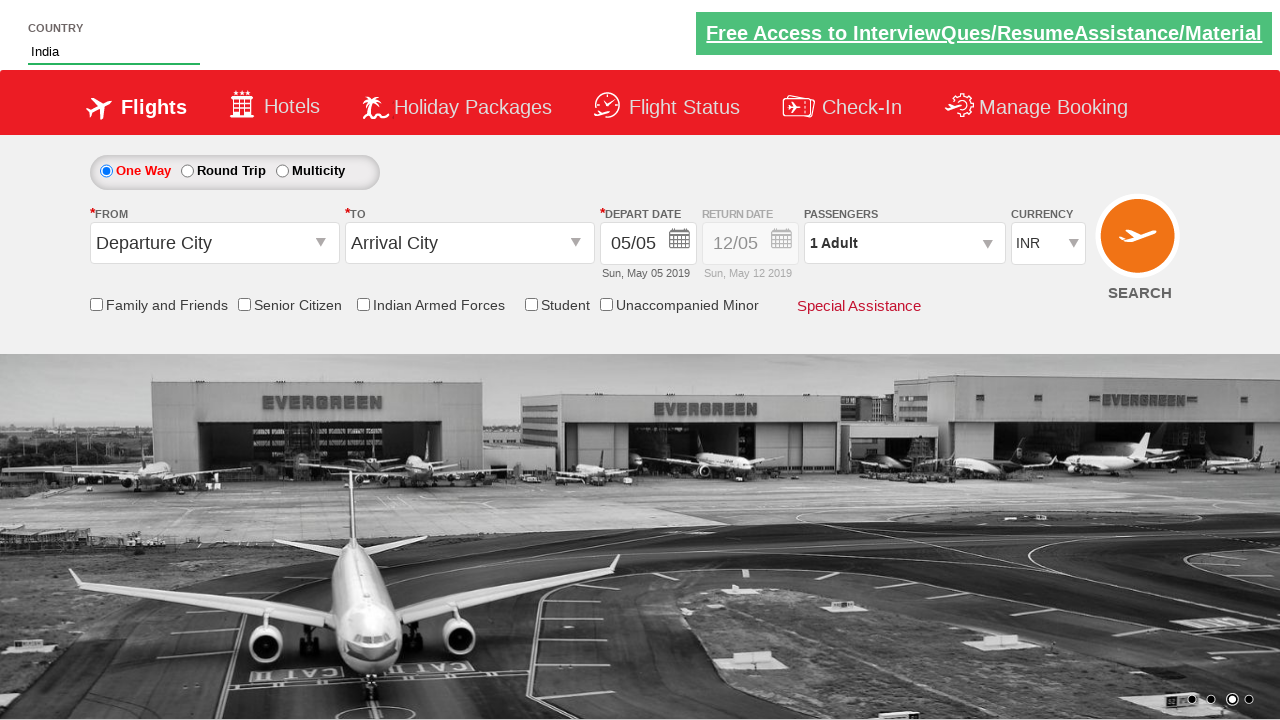